Tests drag and drop by offset functionality by dragging an element to specific x and y coordinates

Starting URL: https://jqueryui.com/resources/demos/droppable/default.html

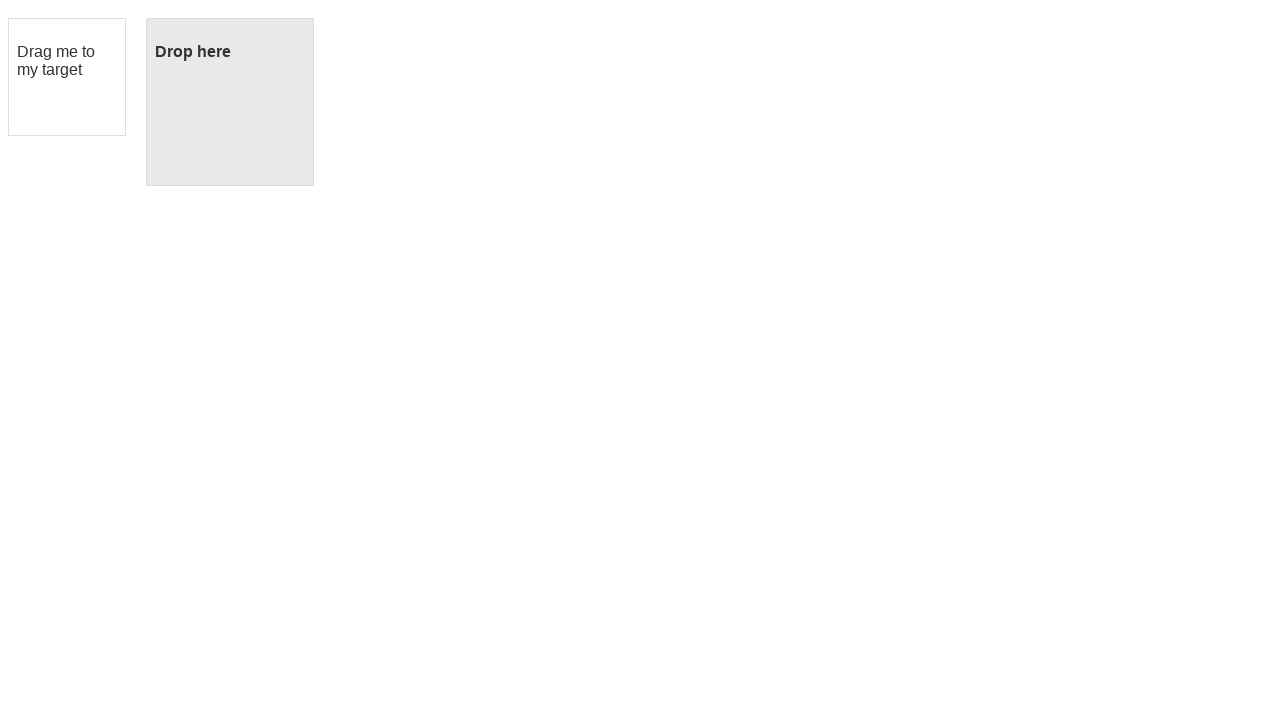

Located the draggable element with id 'draggable'
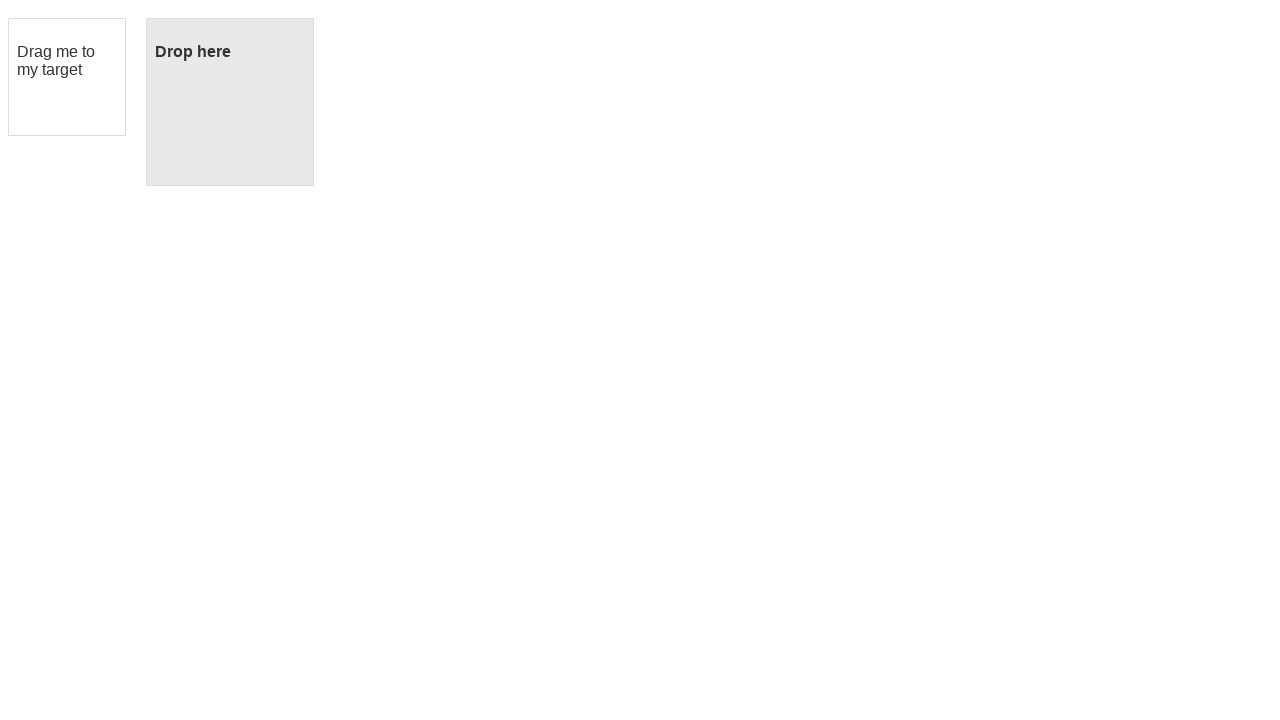

Dragged the draggable element to the droppable target at (230, 102)
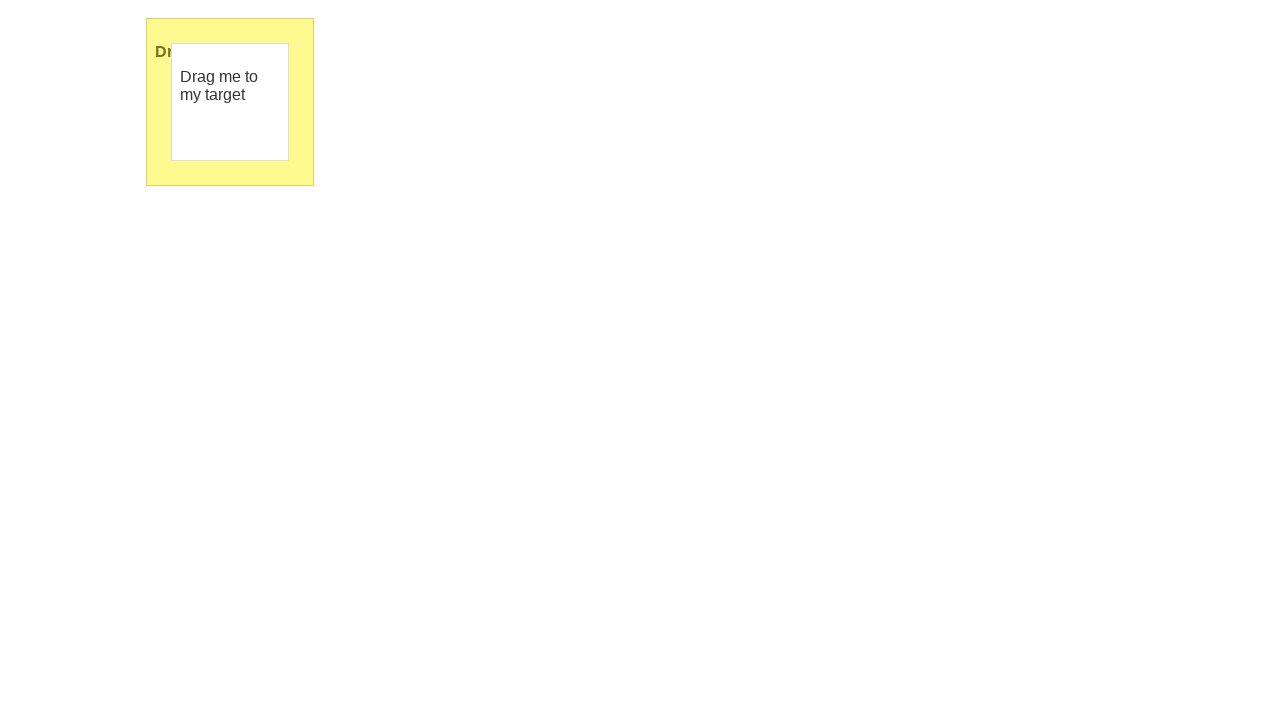

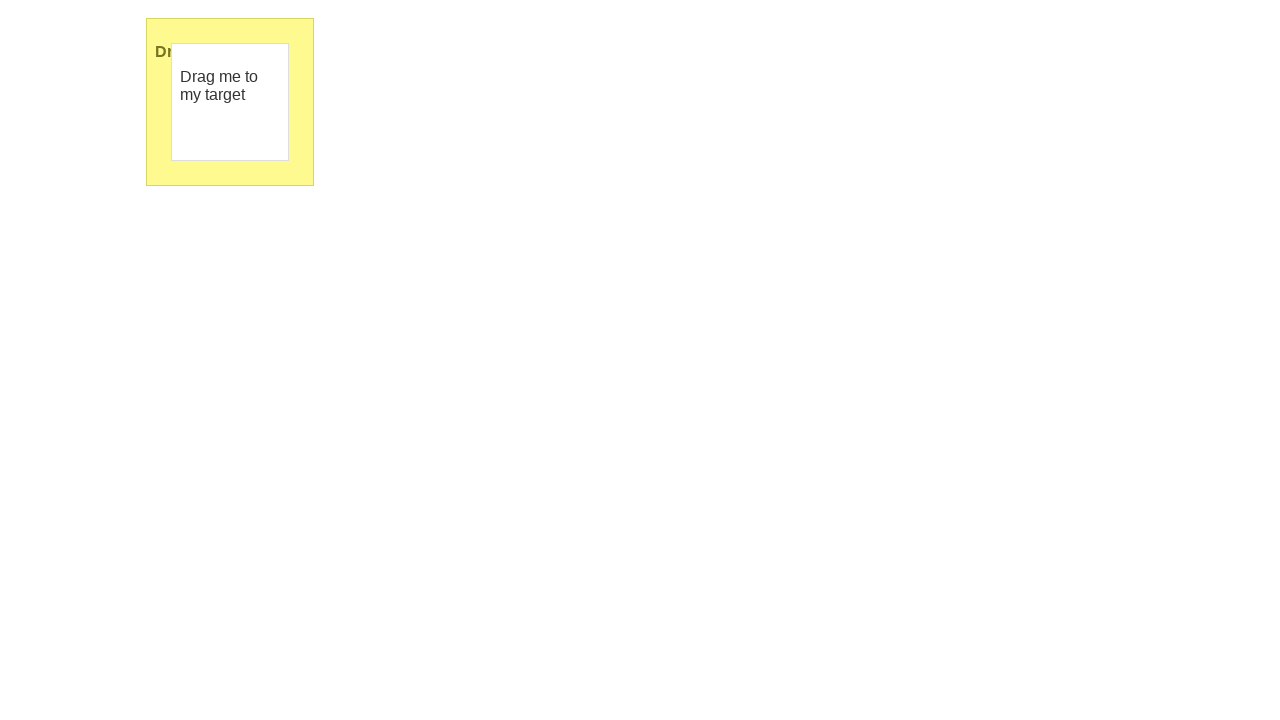